Tests table sorting on the second table with semantic class attributes by clicking the Dues column header

Starting URL: http://the-internet.herokuapp.com/tables

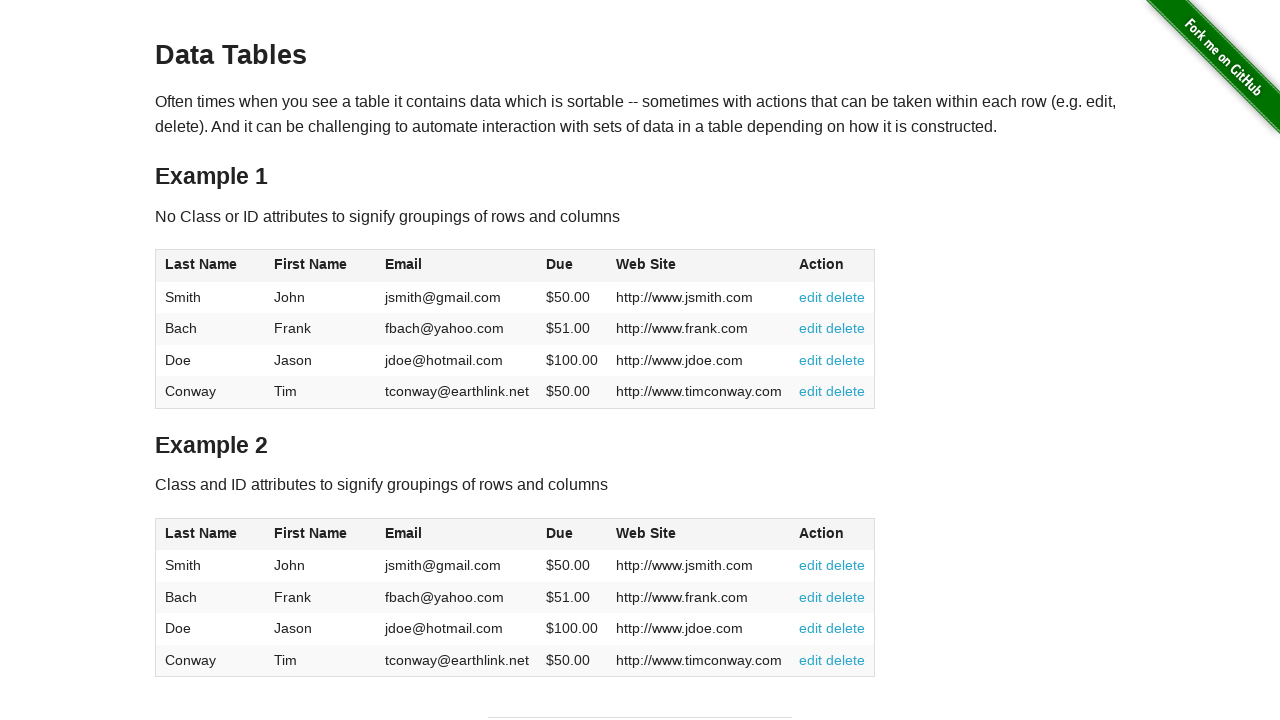

Navigated to table sorting test page
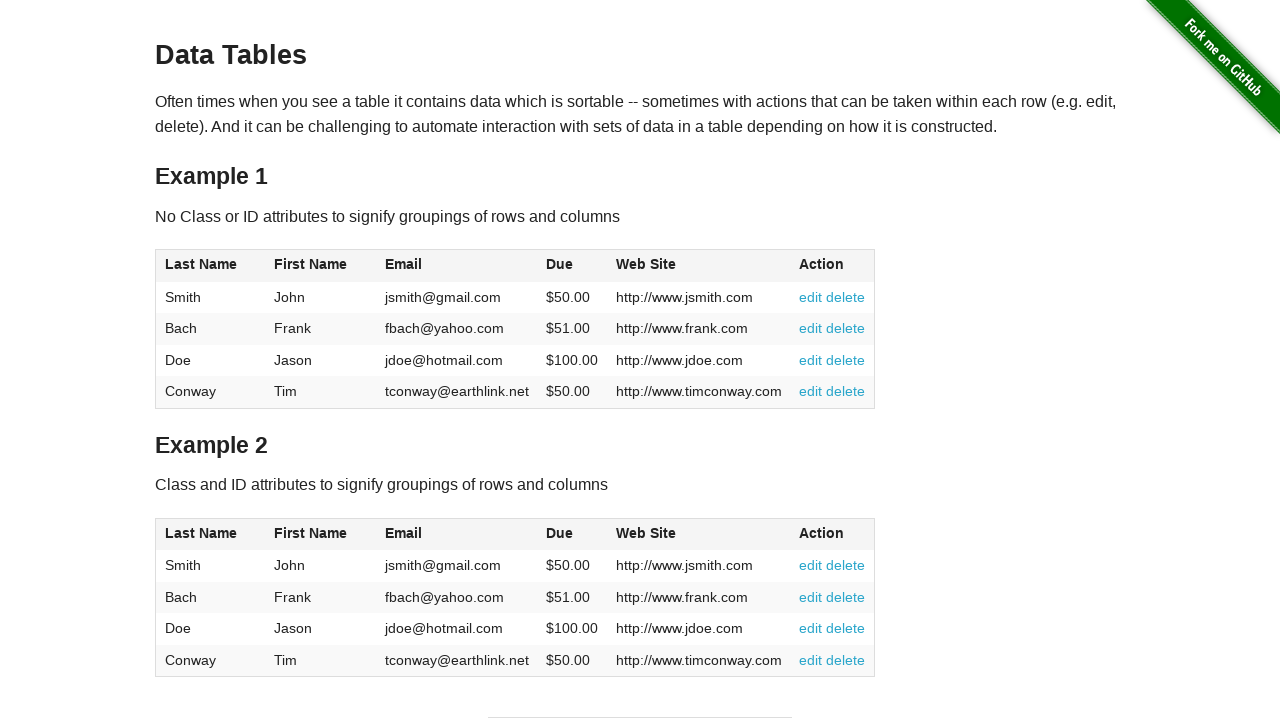

Clicked Dues column header in second table to sort at (560, 533) on #table2 thead .dues
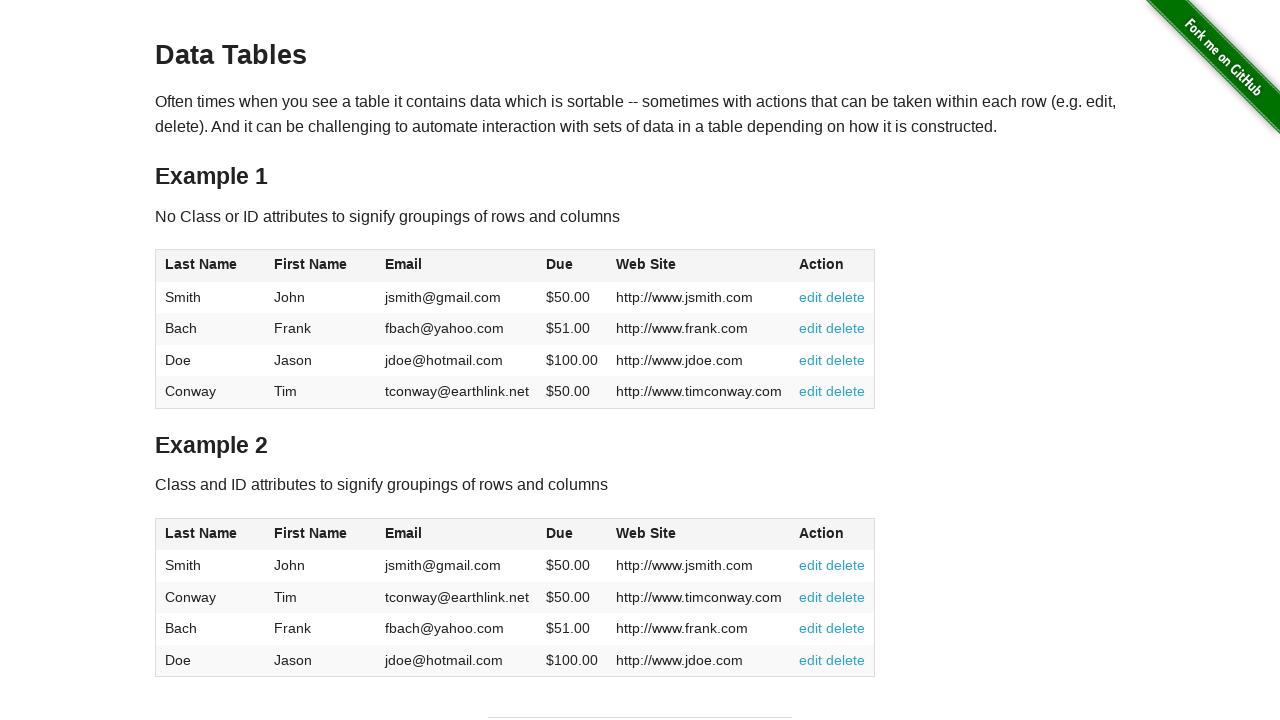

Table data loaded after sorting
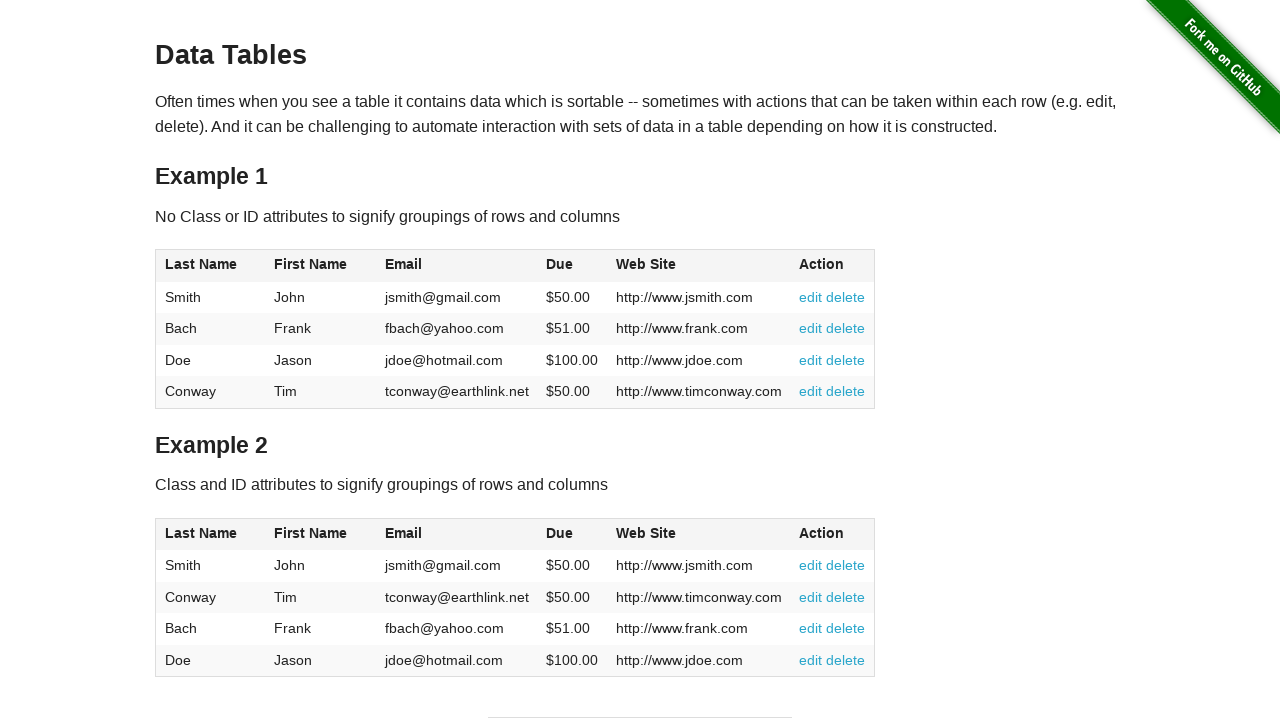

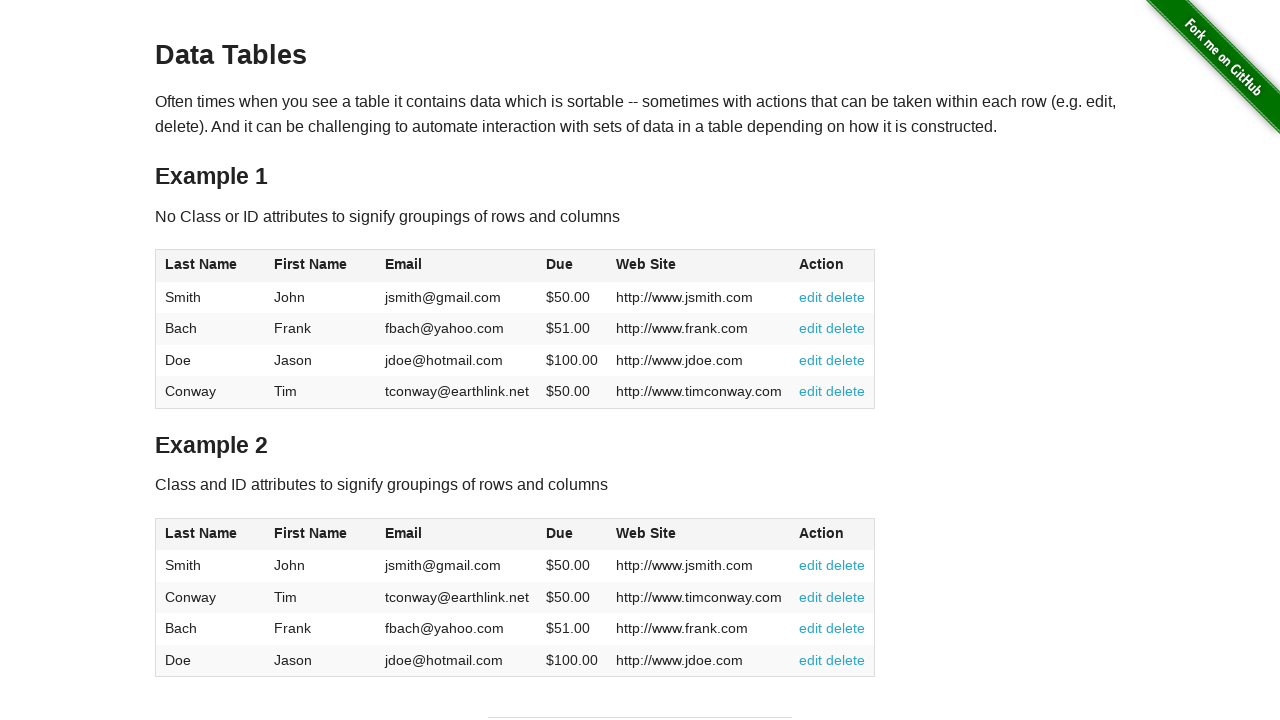